Tests editing a todo item by double-clicking and entering new text

Starting URL: https://demo.playwright.dev/todomvc

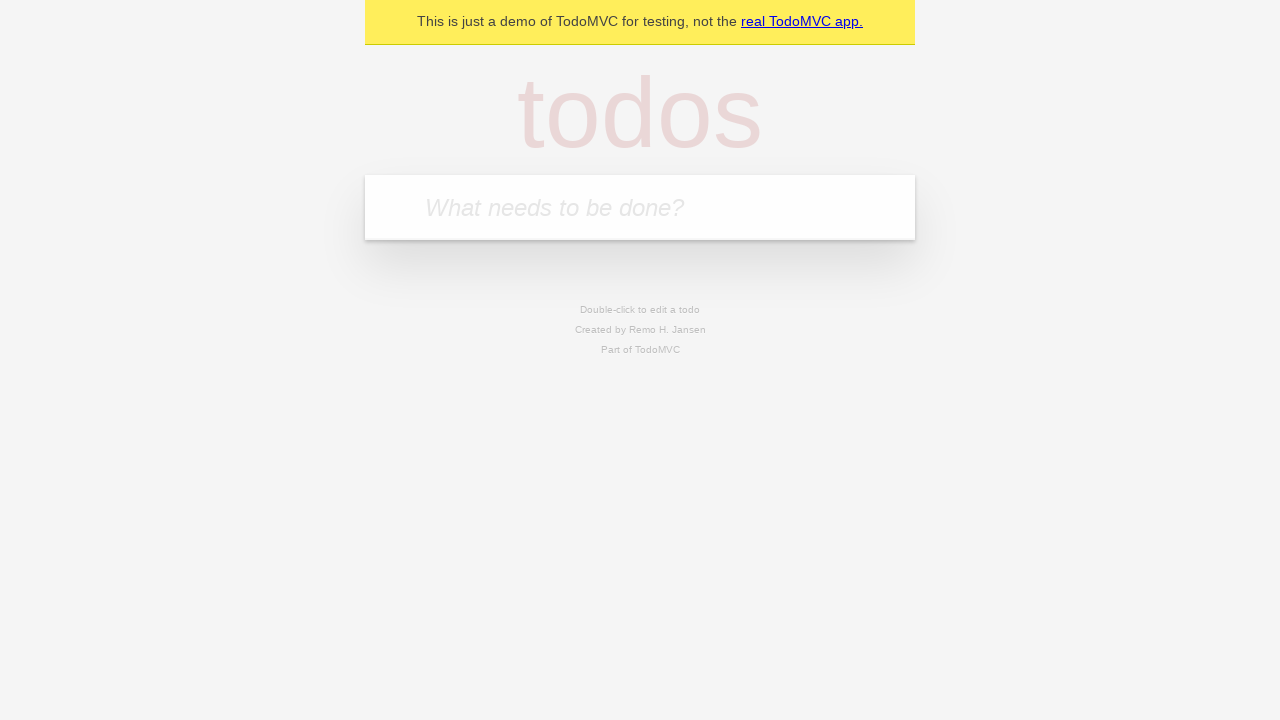

Filled todo input with 'buy some cheese' on internal:attr=[placeholder="What needs to be done?"i]
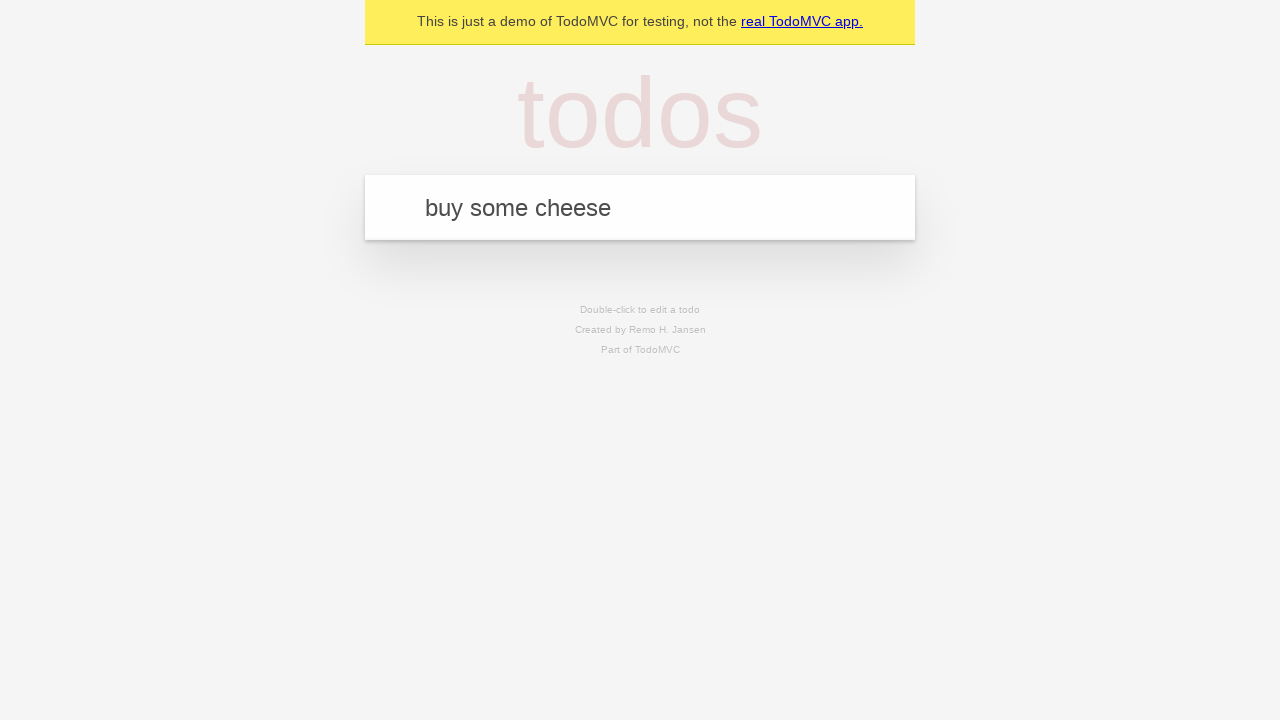

Pressed Enter to create first todo on internal:attr=[placeholder="What needs to be done?"i]
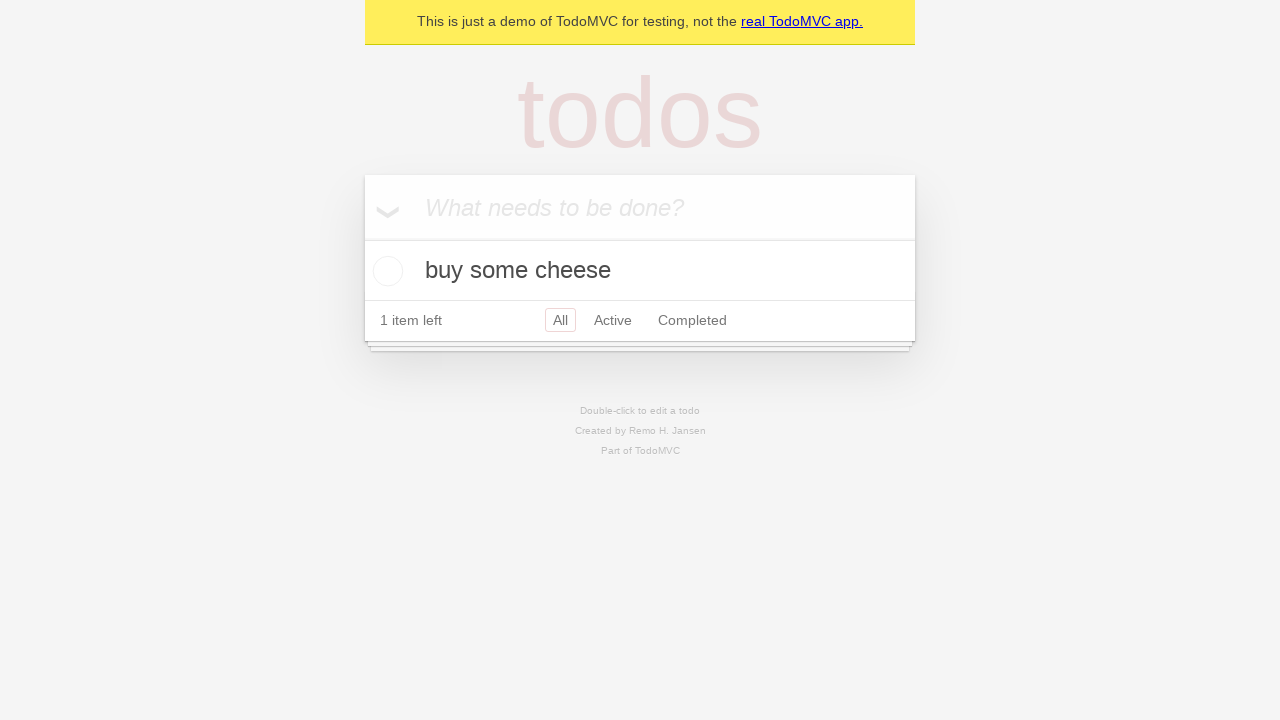

Filled todo input with 'feed the cat' on internal:attr=[placeholder="What needs to be done?"i]
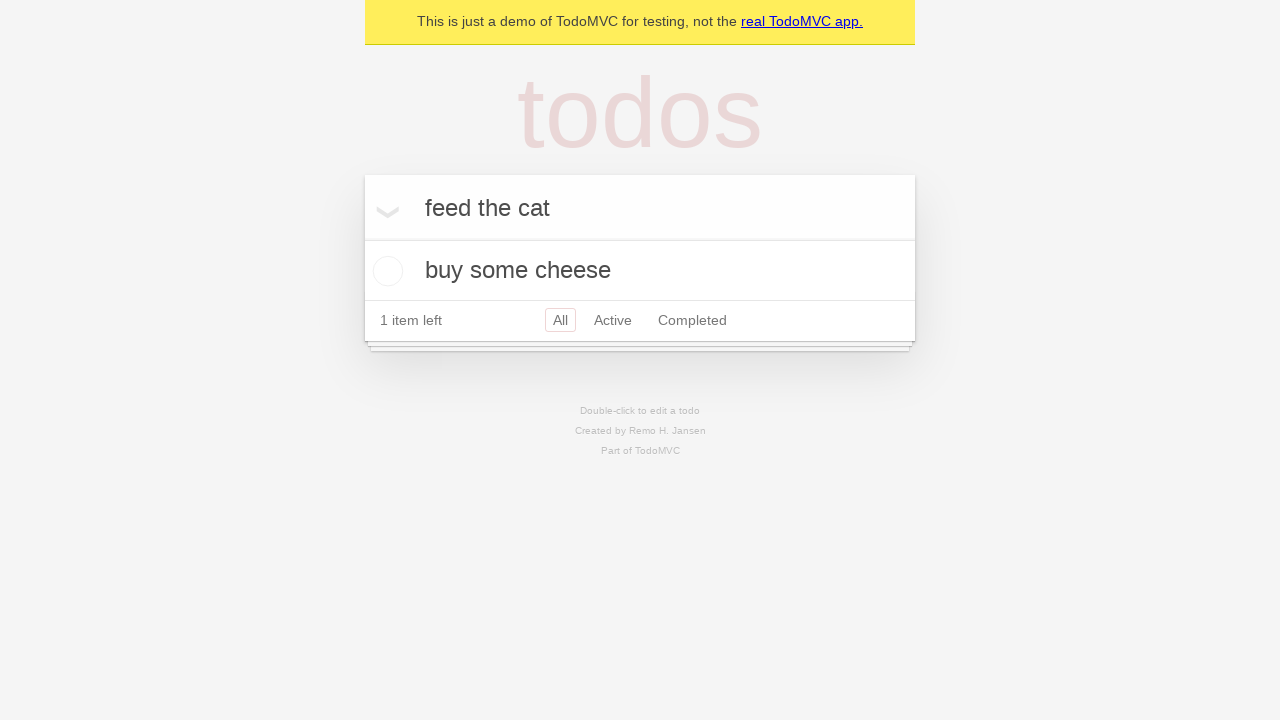

Pressed Enter to create second todo on internal:attr=[placeholder="What needs to be done?"i]
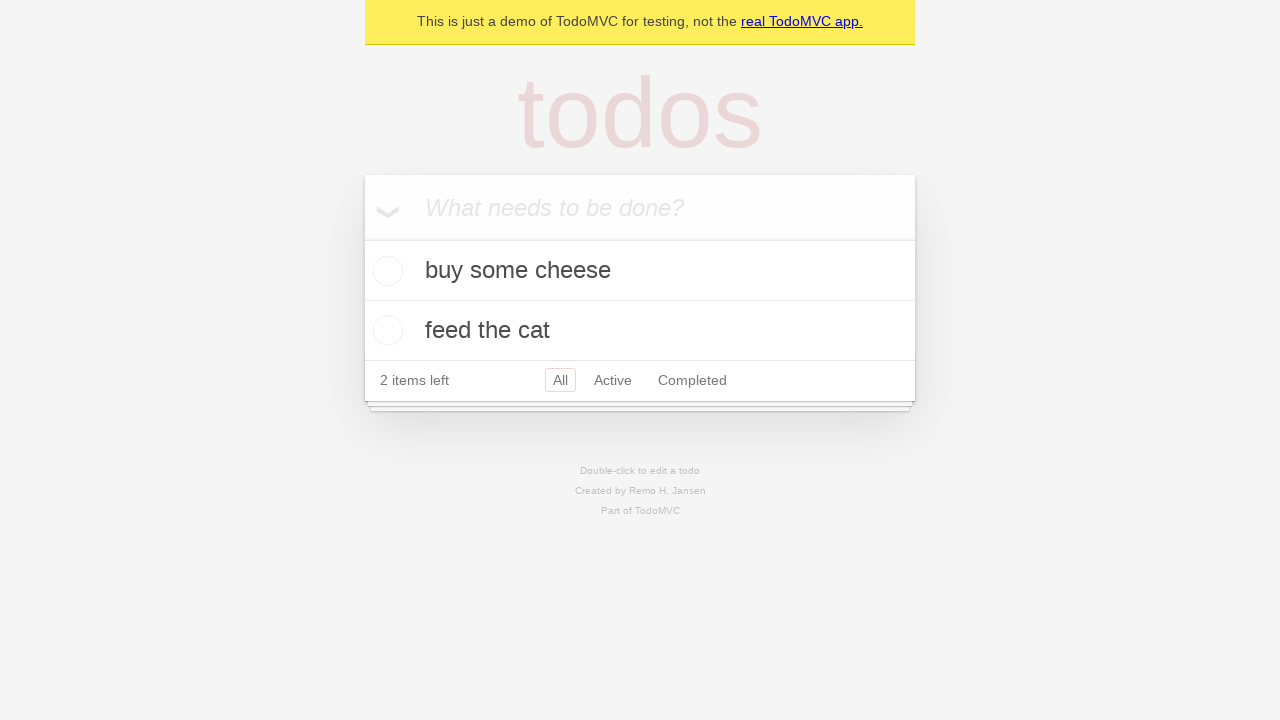

Filled todo input with 'book a doctors appointment' on internal:attr=[placeholder="What needs to be done?"i]
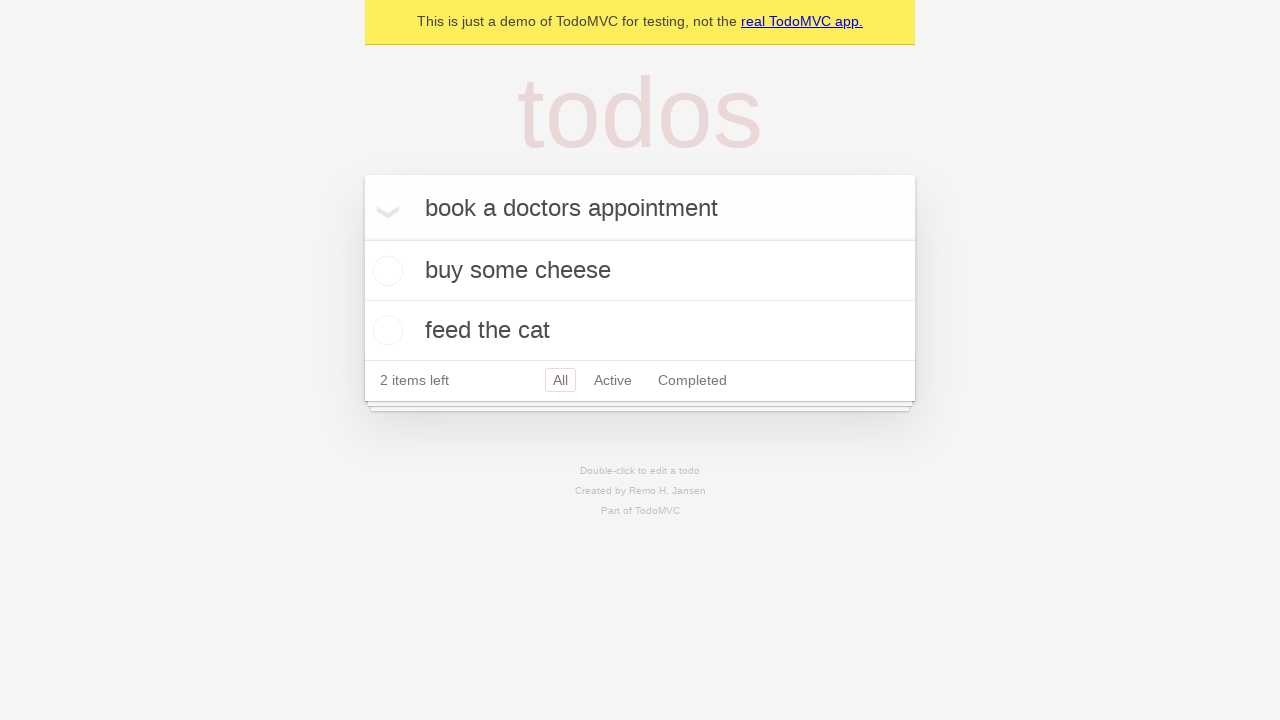

Pressed Enter to create third todo on internal:attr=[placeholder="What needs to be done?"i]
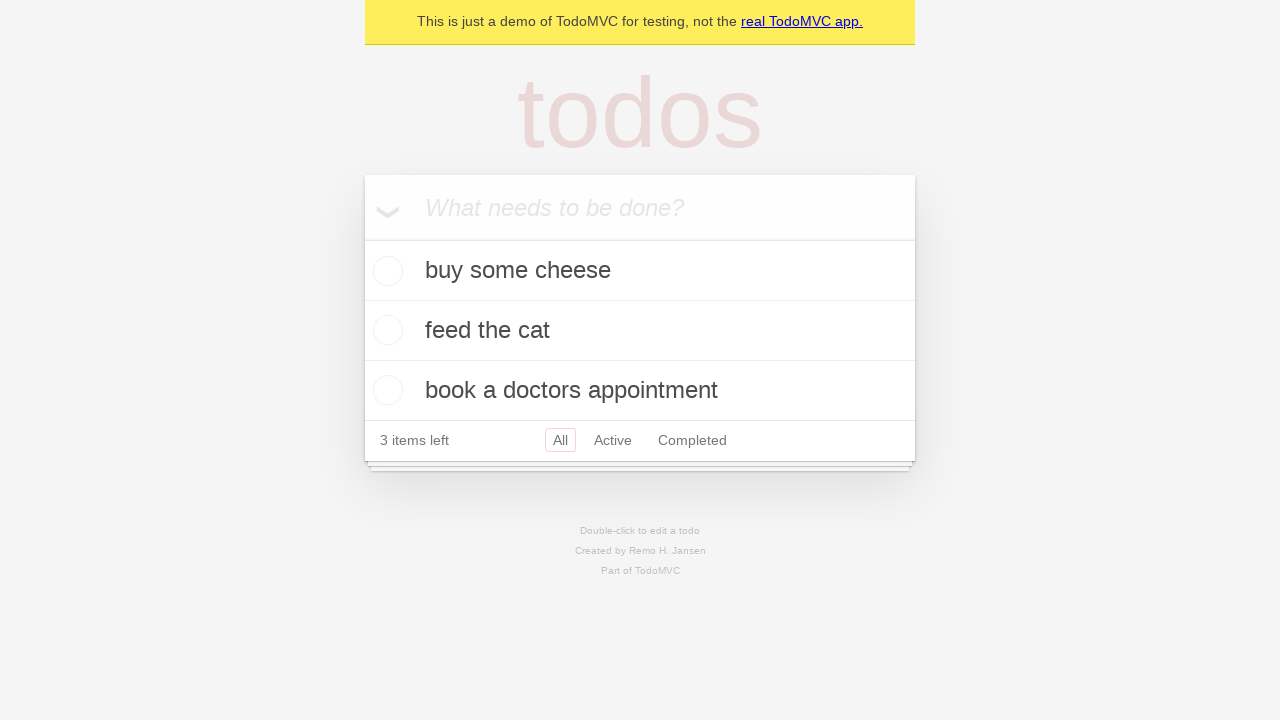

Double-clicked on second todo to enter edit mode at (640, 331) on internal:testid=[data-testid="todo-item"s] >> nth=1
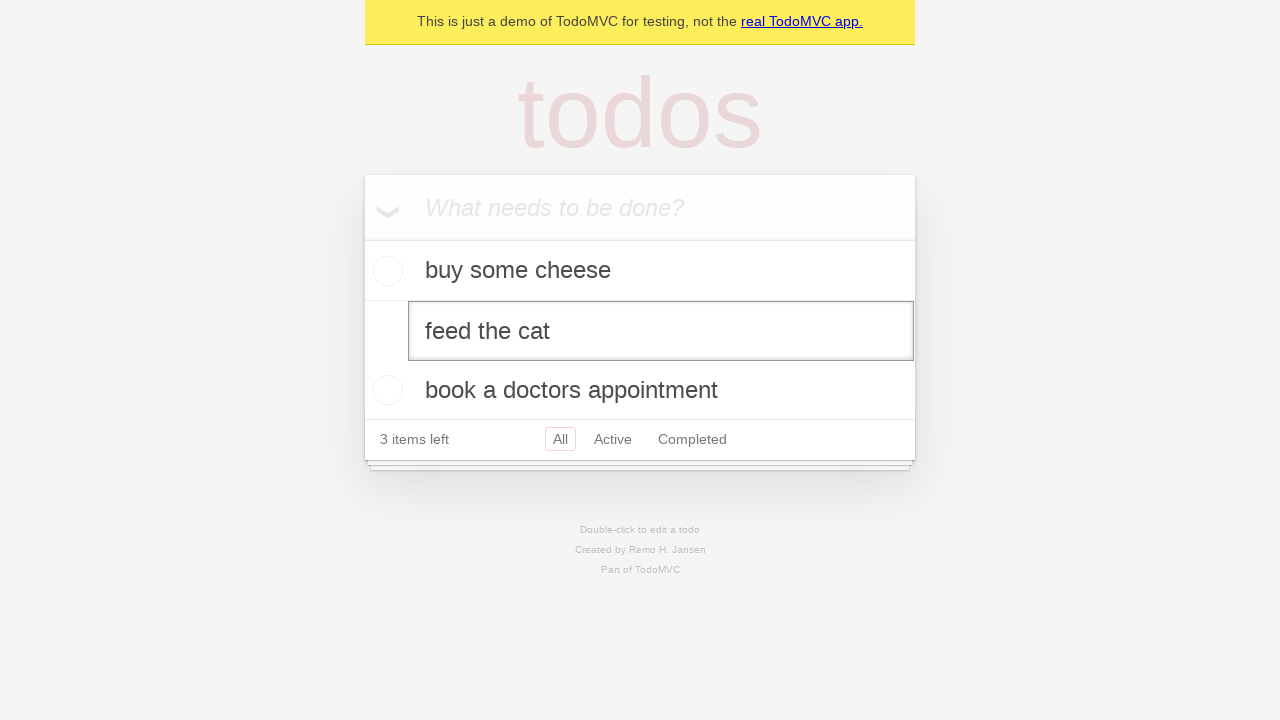

Filled edit textbox with 'buy some sausages' on internal:testid=[data-testid="todo-item"s] >> nth=1 >> internal:role=textbox[nam
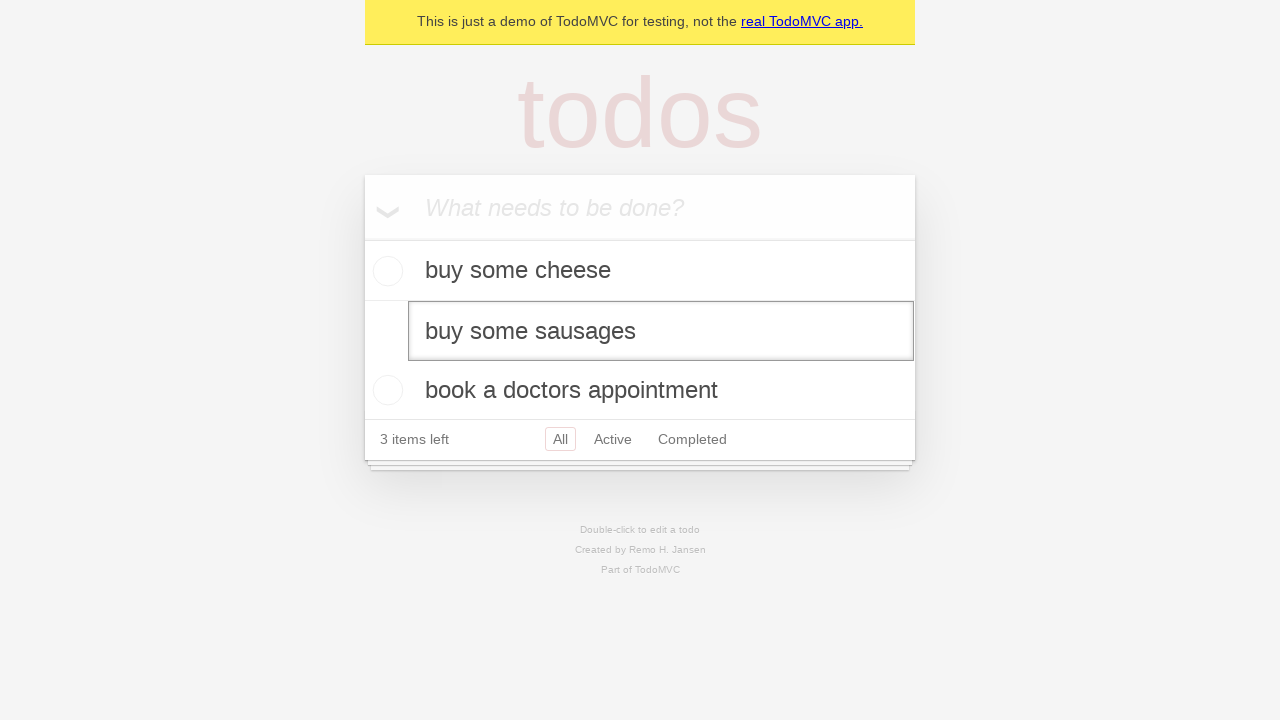

Pressed Enter to save edited todo on internal:testid=[data-testid="todo-item"s] >> nth=1 >> internal:role=textbox[nam
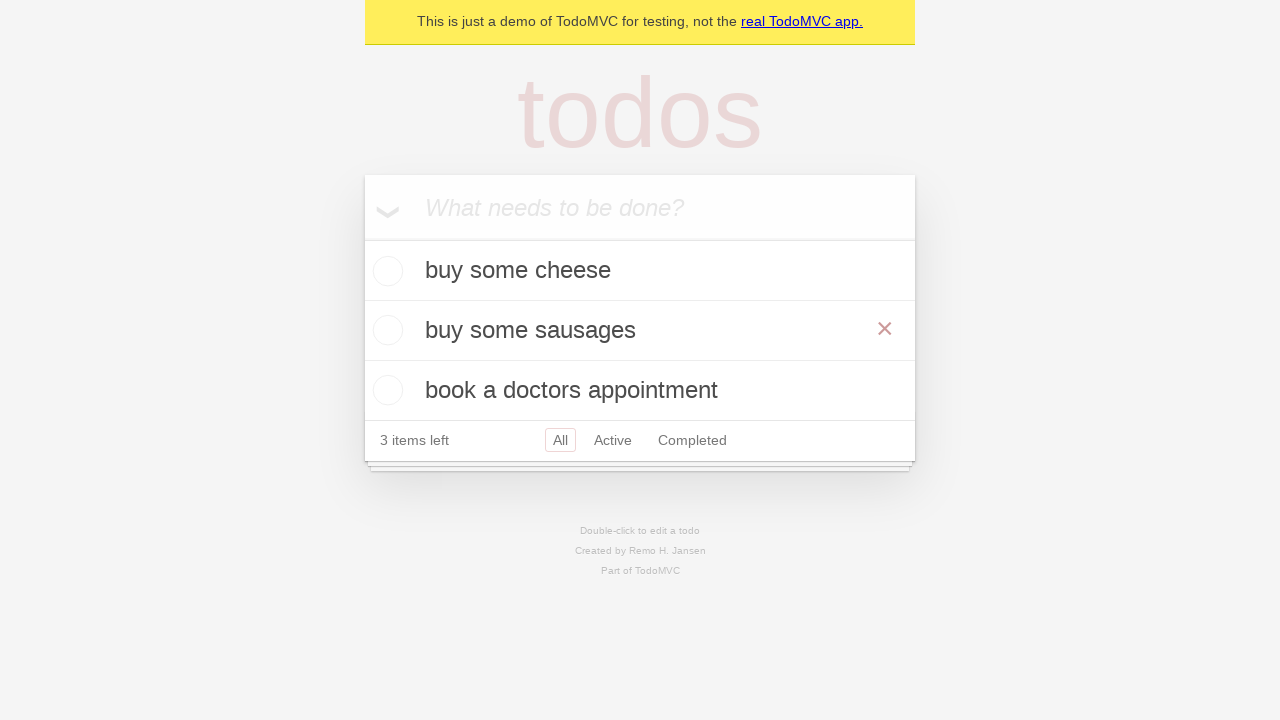

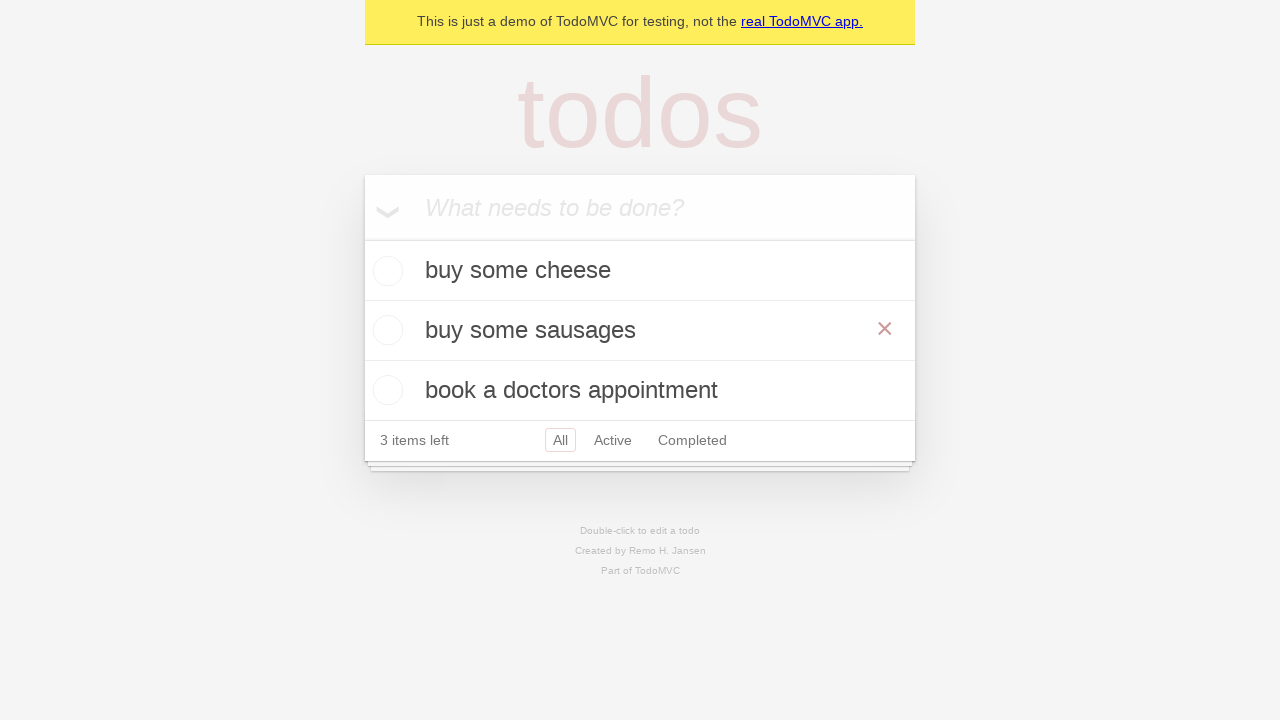